Tests mouse hover functionality by hovering over an element to reveal hidden options and clicking them

Starting URL: https://rahulshettyacademy.com/AutomationPractice/

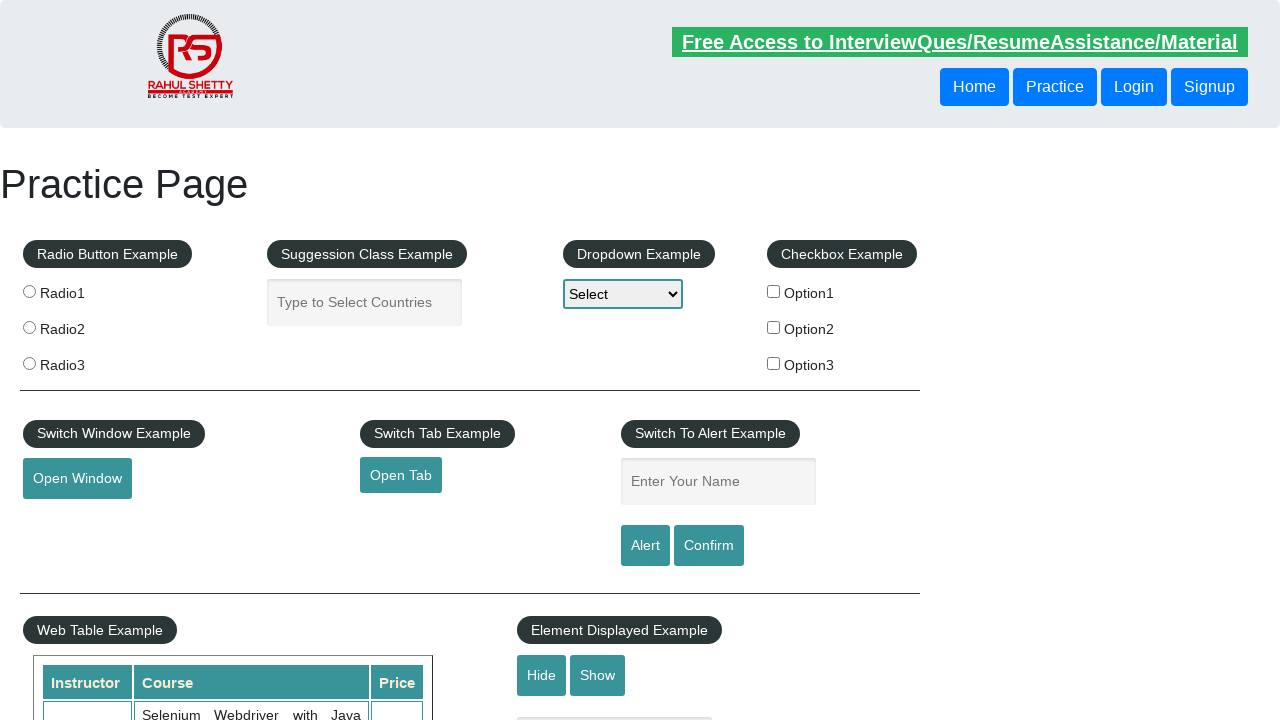

Hovered over mouse hover button to reveal hidden options at (83, 361) on #mousehover
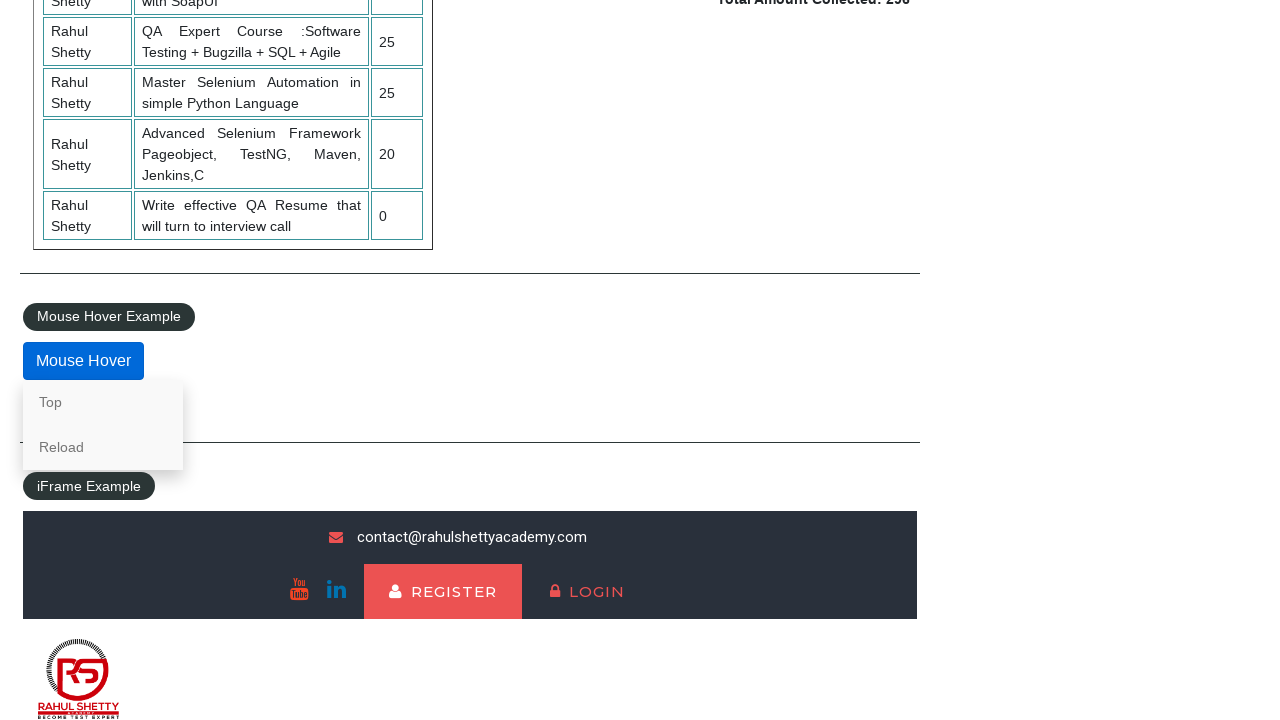

Hover content menu appeared and loaded
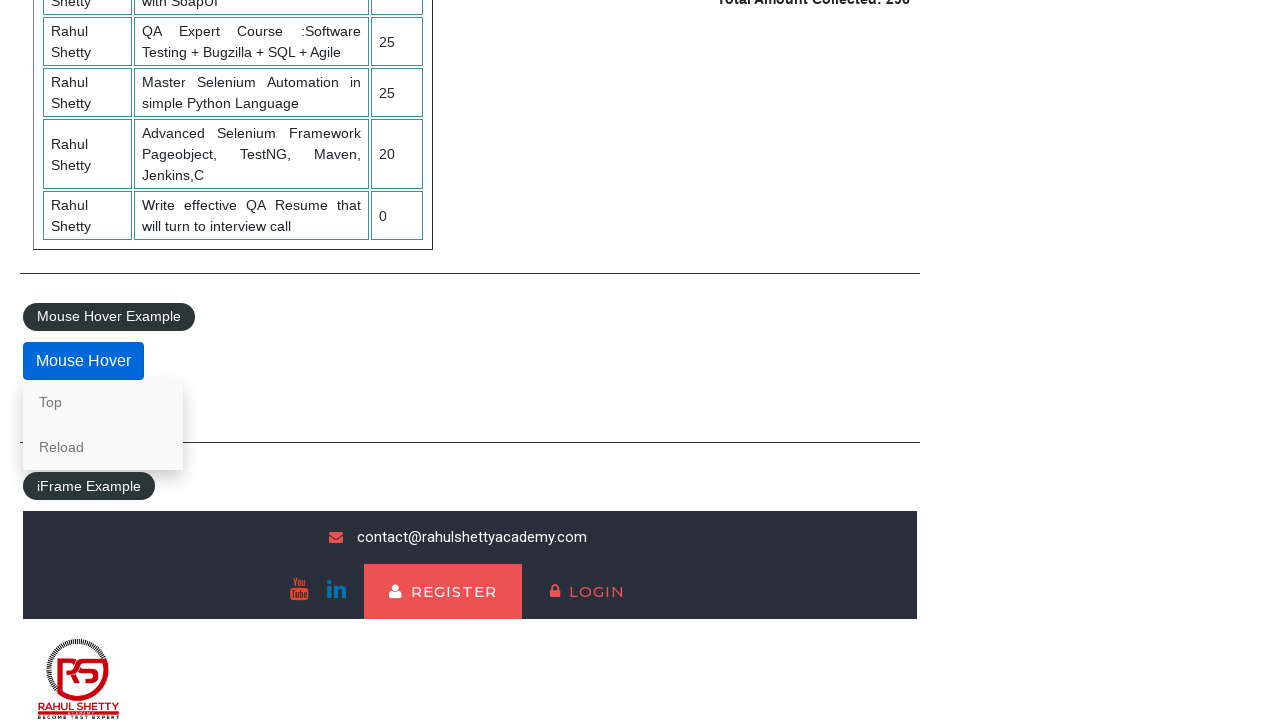

Clicked on hover menu option: Top at (103, 402) on div.mouse-hover-content a >> nth=0
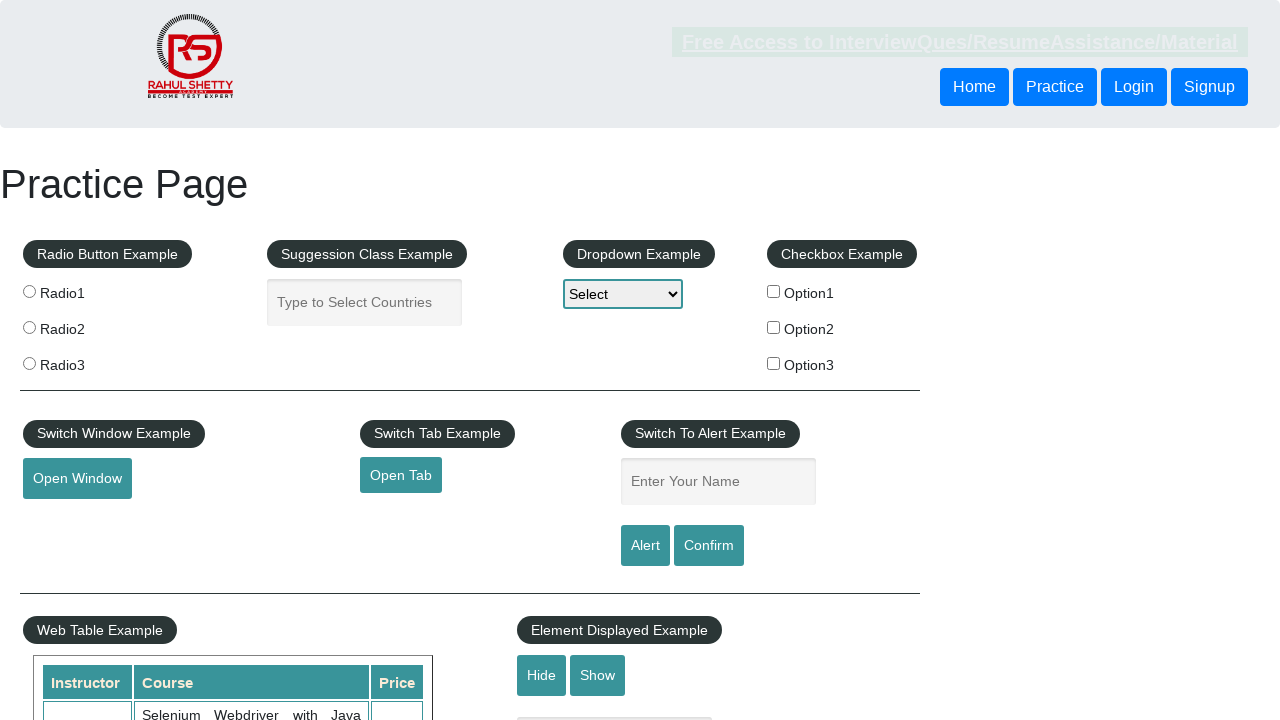

Waited 500ms between hover menu clicks
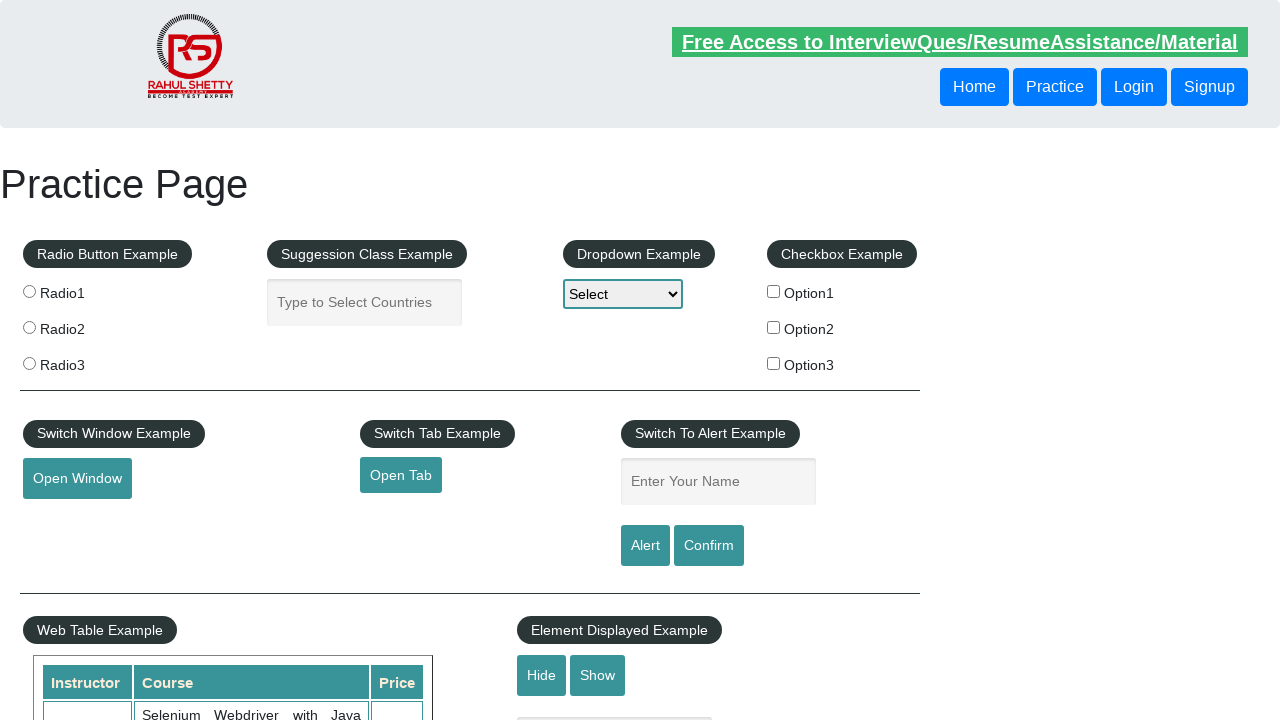

Re-hovered over mouse hover button to access next option at (83, 361) on #mousehover
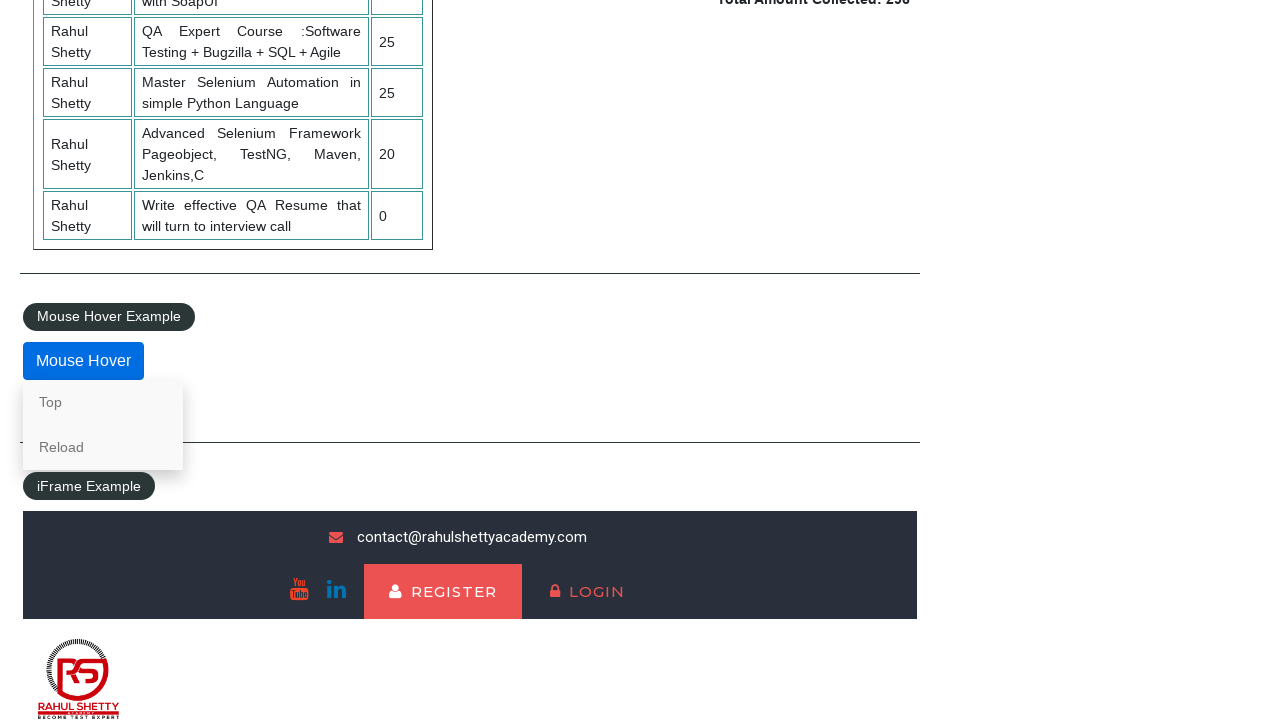

Clicked on hover menu option: Reload at (103, 447) on div.mouse-hover-content a >> nth=1
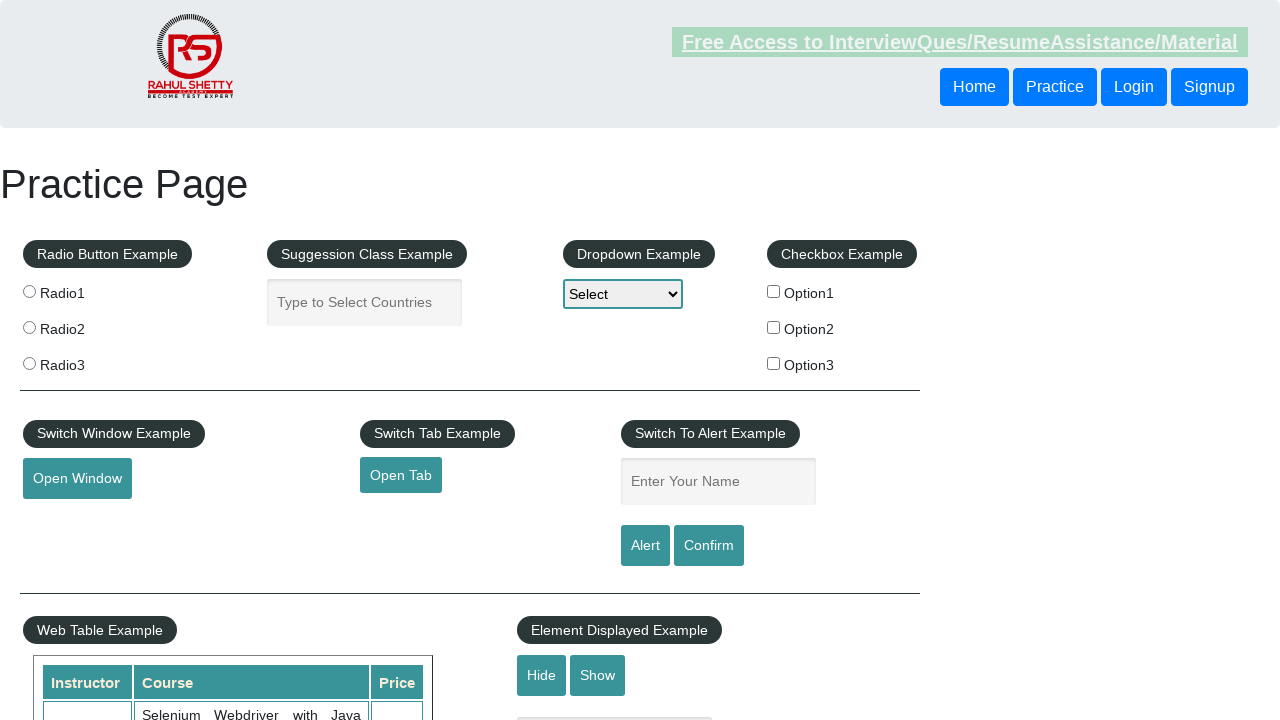

Waited 500ms between hover menu clicks
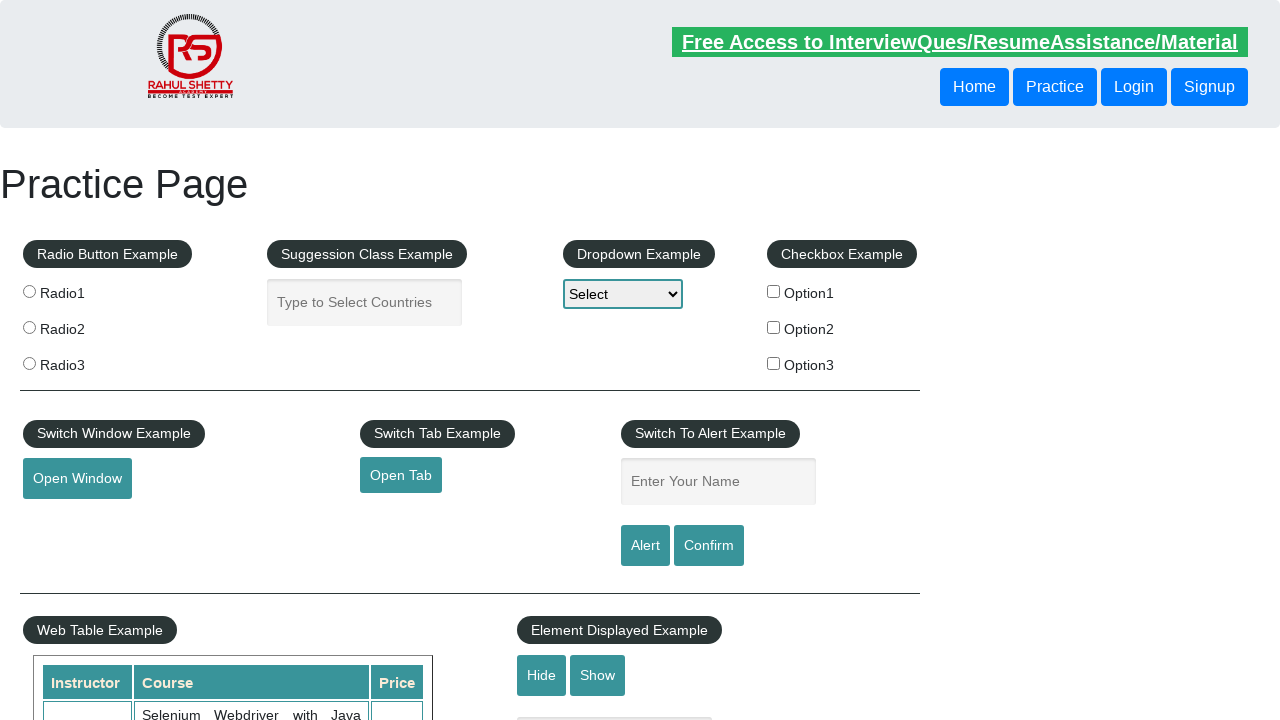

Re-hovered over mouse hover button to access next option at (83, 361) on #mousehover
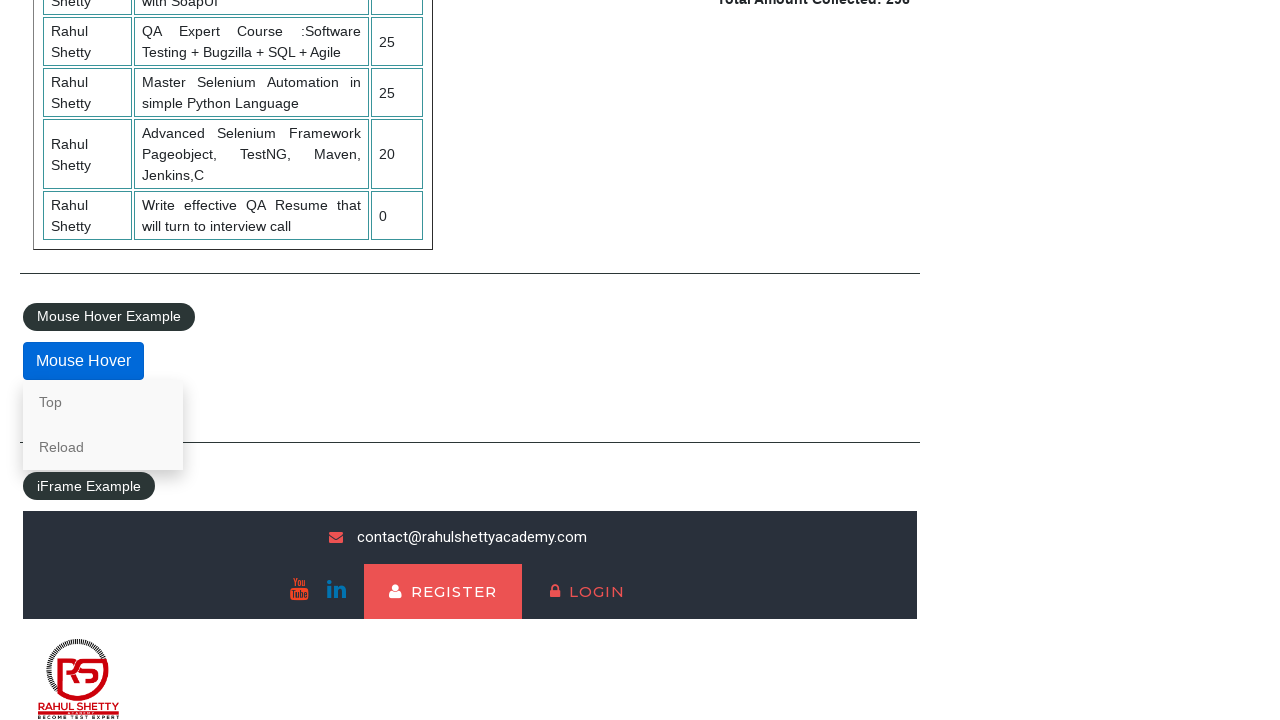

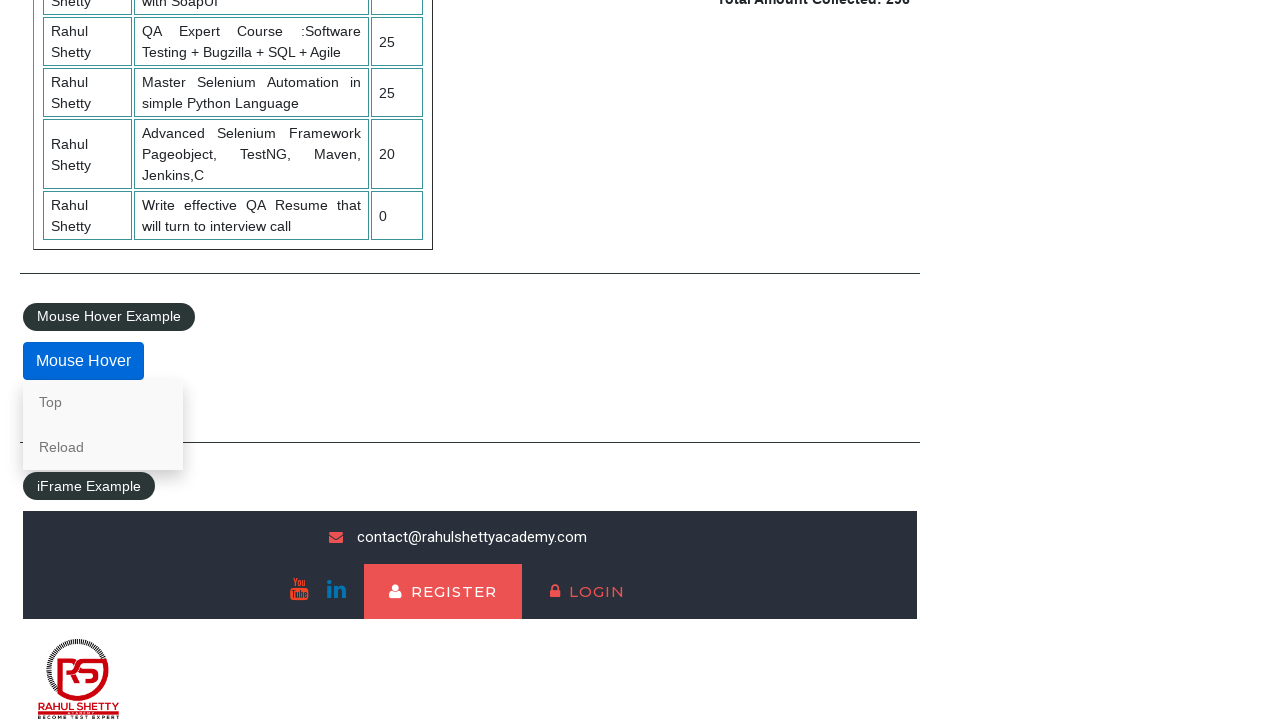